Tests product details page by filtering products by black color, applying the filter, and clicking on the first pair of shoes to view product details.

Starting URL: https://demo.applitools.com/gridHackathonV1.html

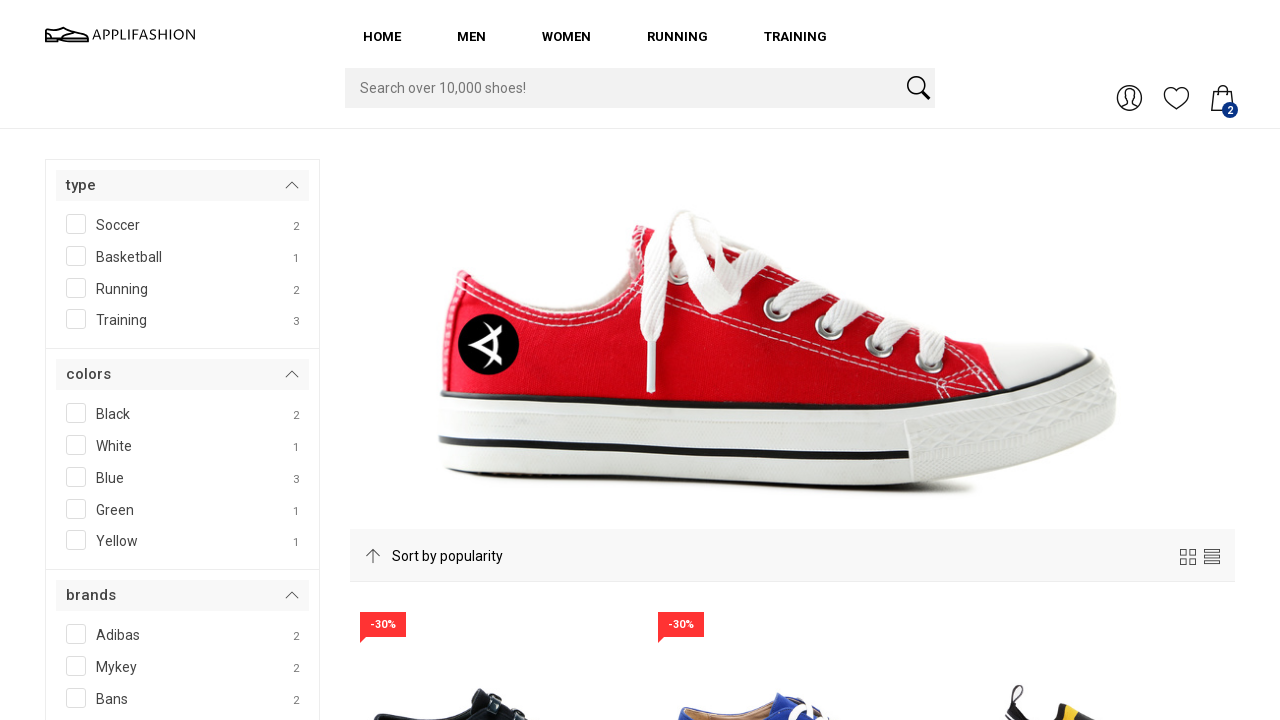

Clicked black color checkbox filter at (76, 413) on #SPAN__checkmark__107
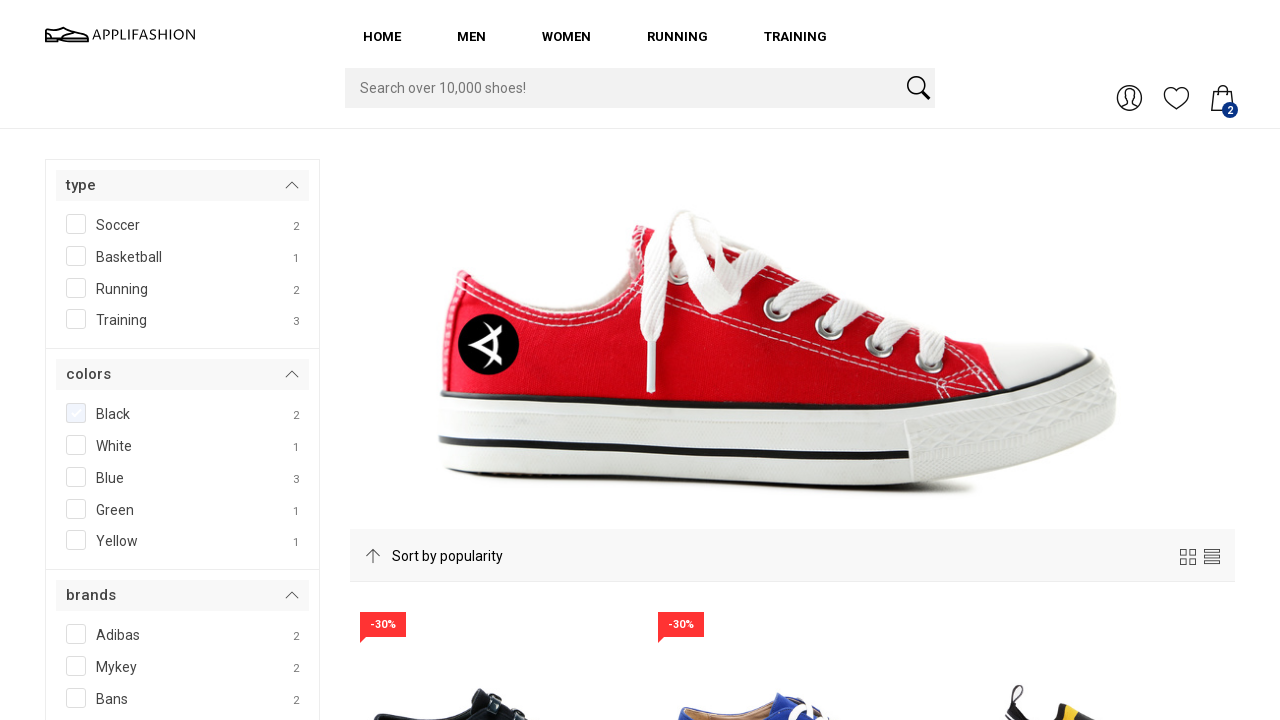

Clicked filter button to apply black color filter at (103, 360) on #filterBtn
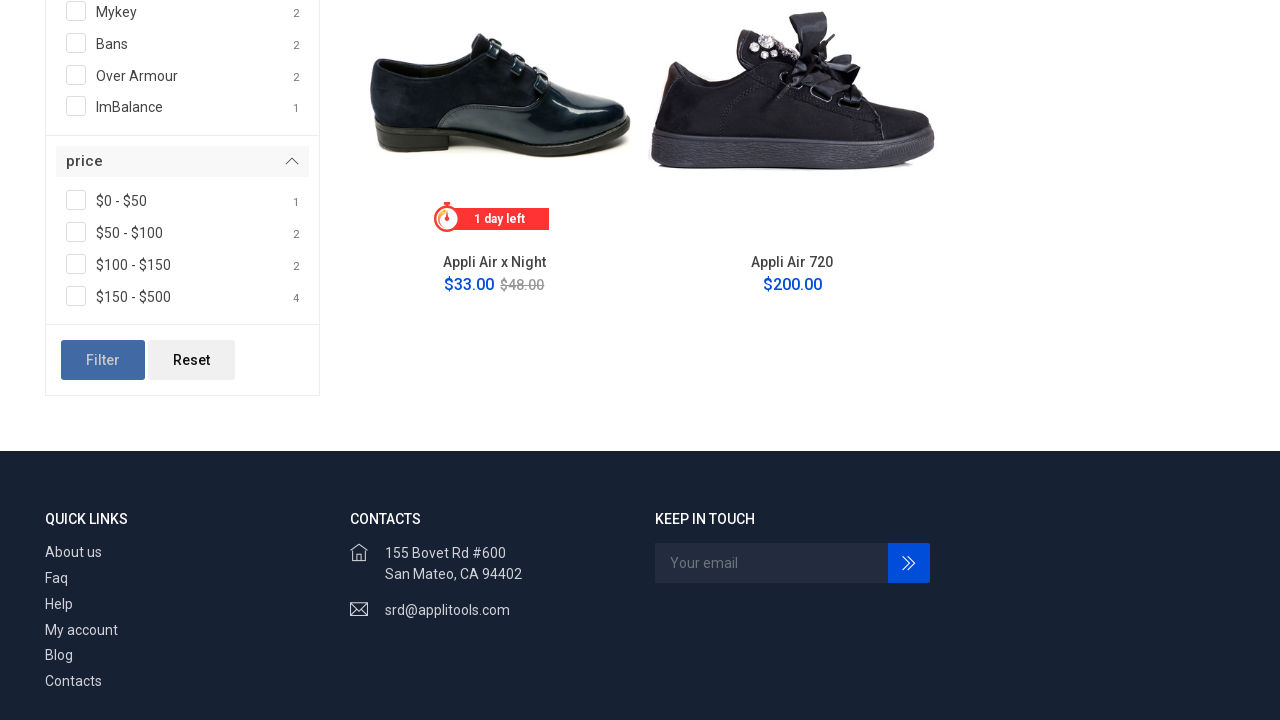

Waited for filtered products to load
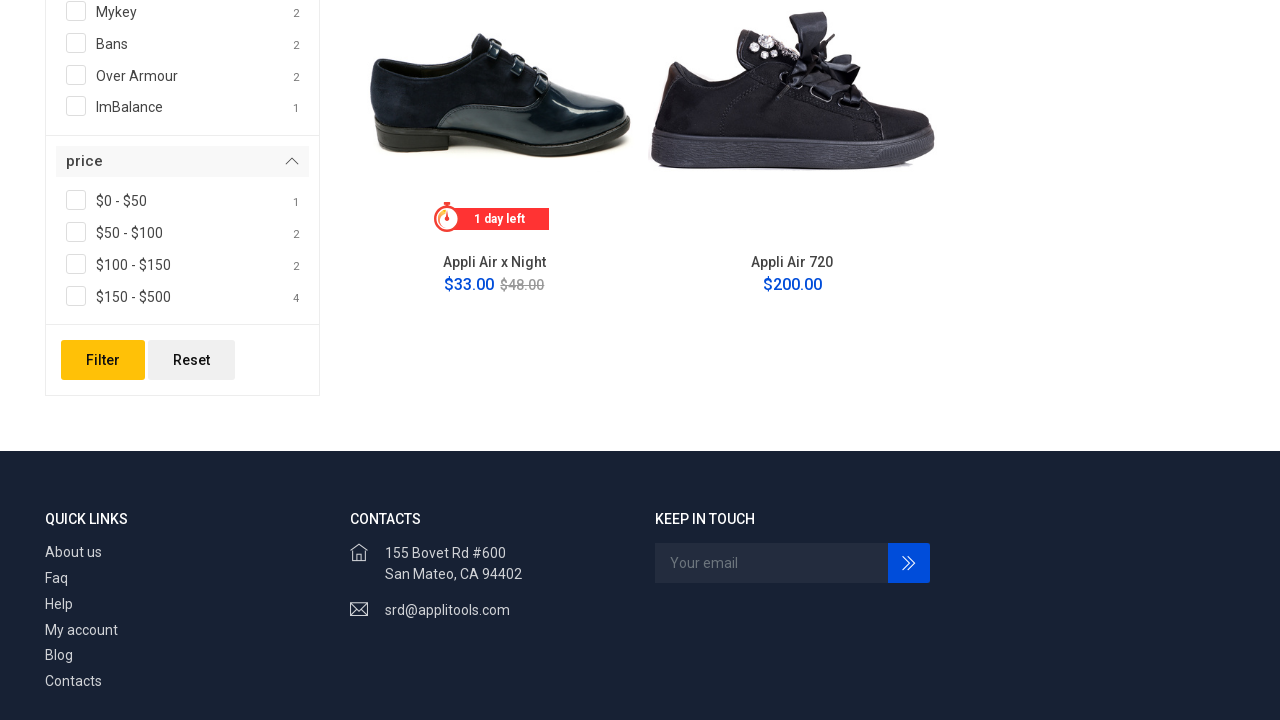

Clicked on the first pair of shoes to view product details at (494, 118) on #product_1
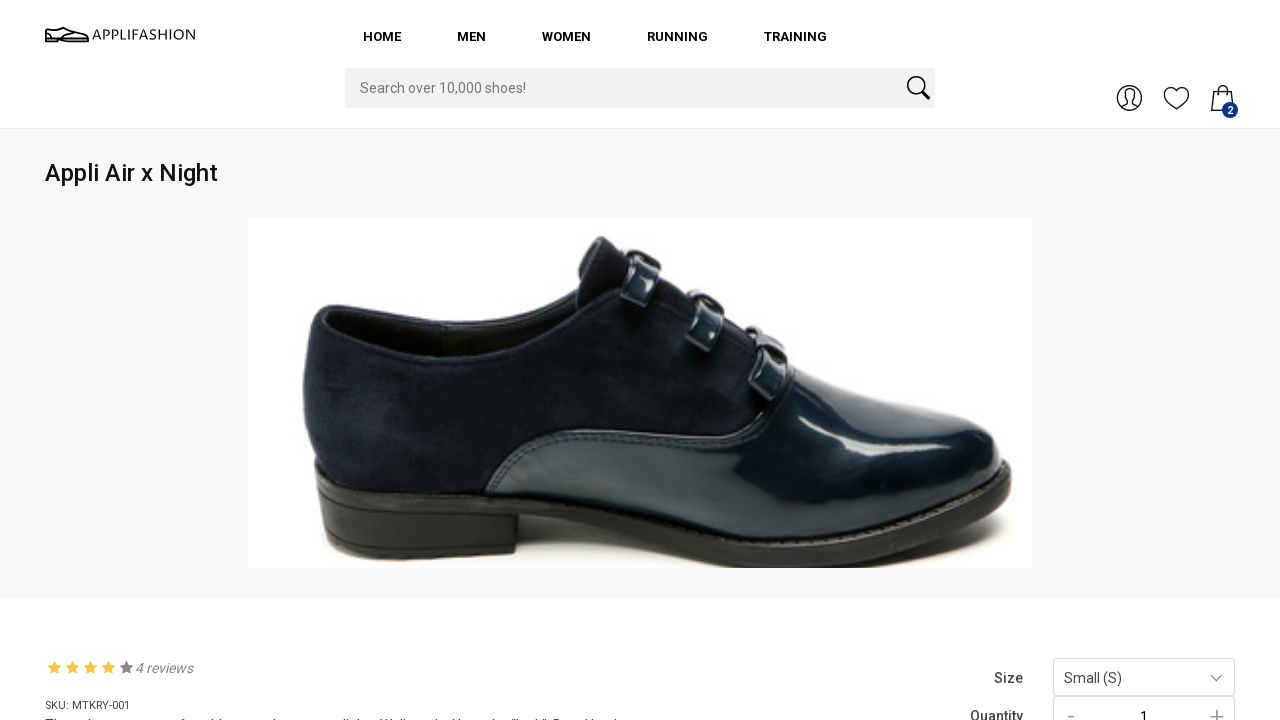

Product details page loaded successfully
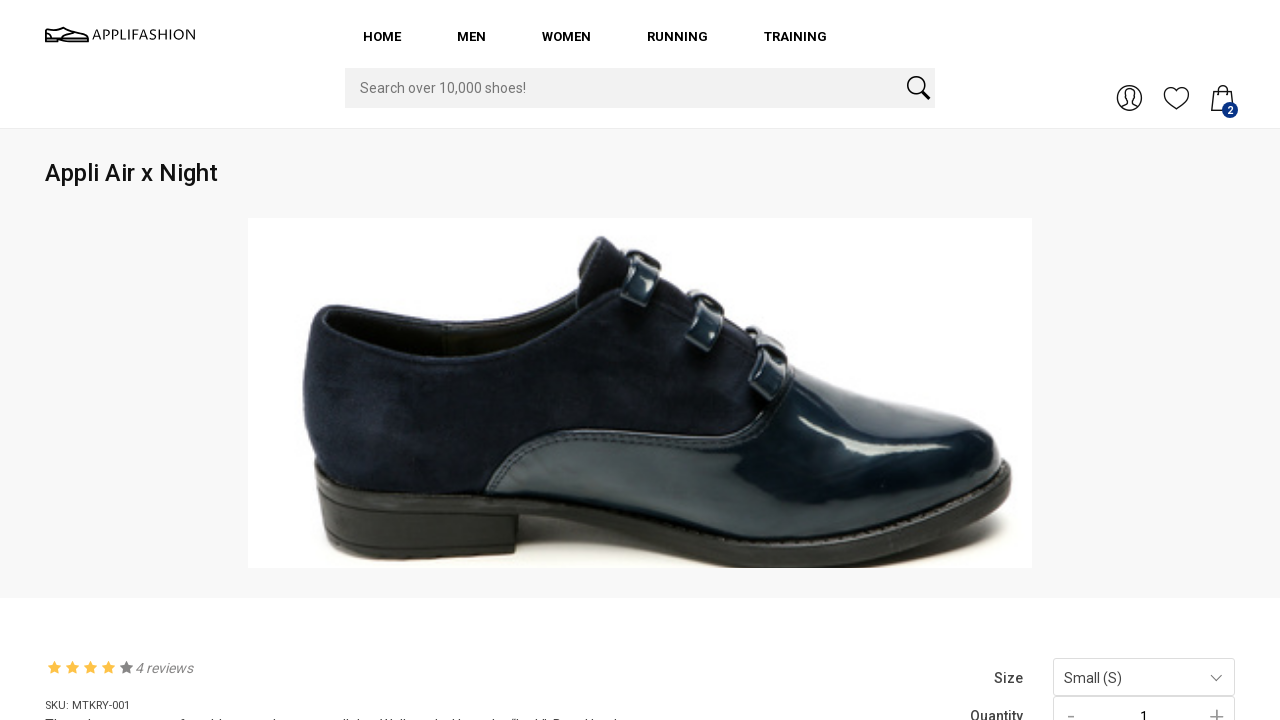

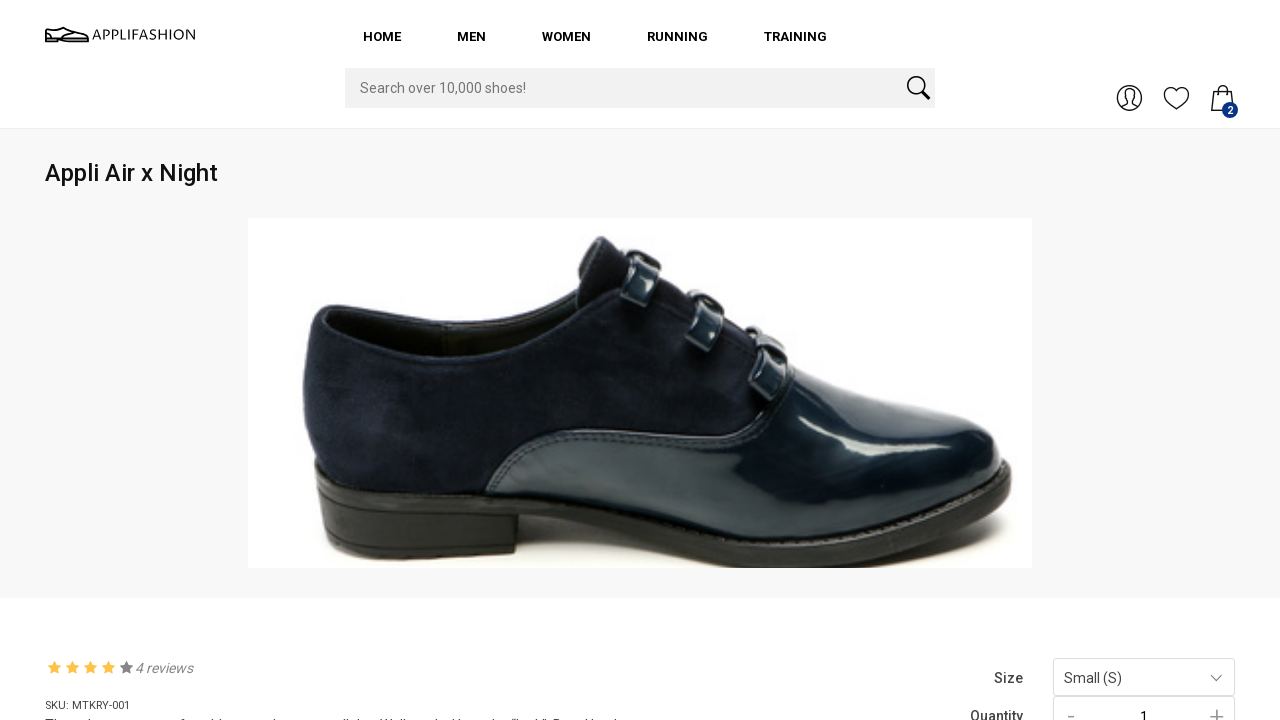